Tests product search functionality on an e-commerce practice site by typing a search query, verifying filtered results count, and adding a product to cart

Starting URL: https://rahulshettyacademy.com/seleniumPractise/#/

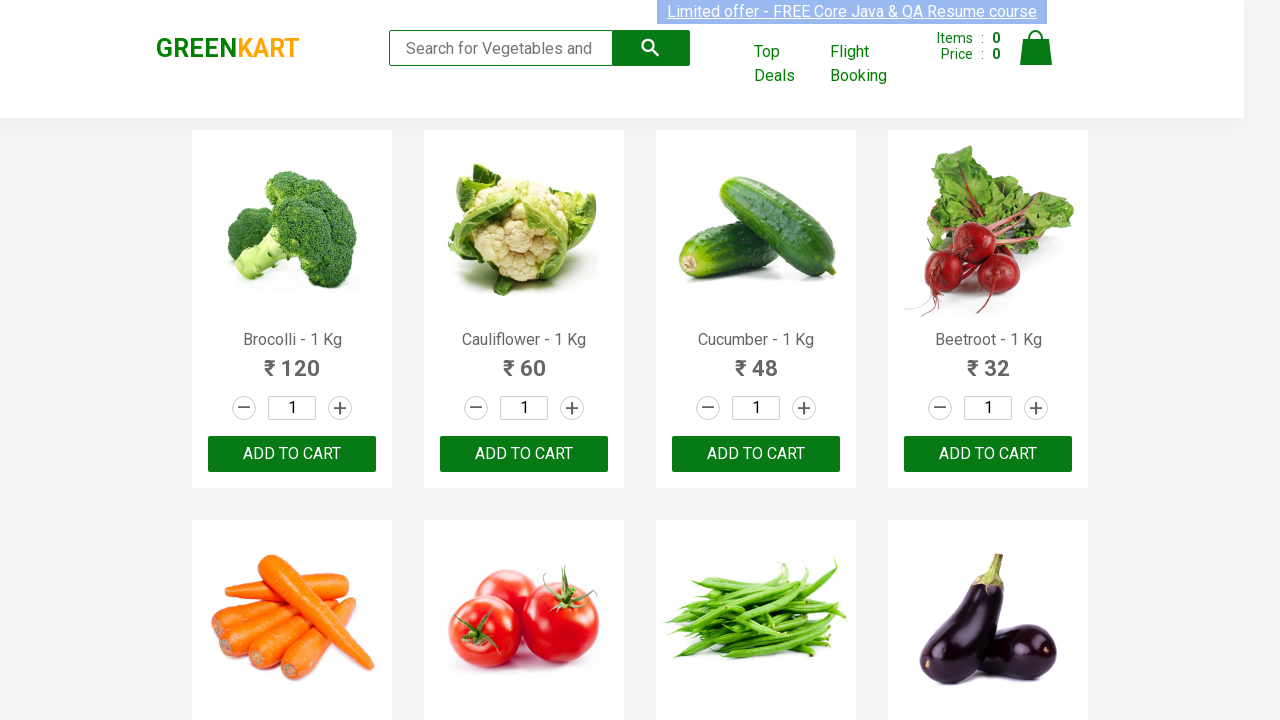

Typed 'ca' in search field on .search-keyword
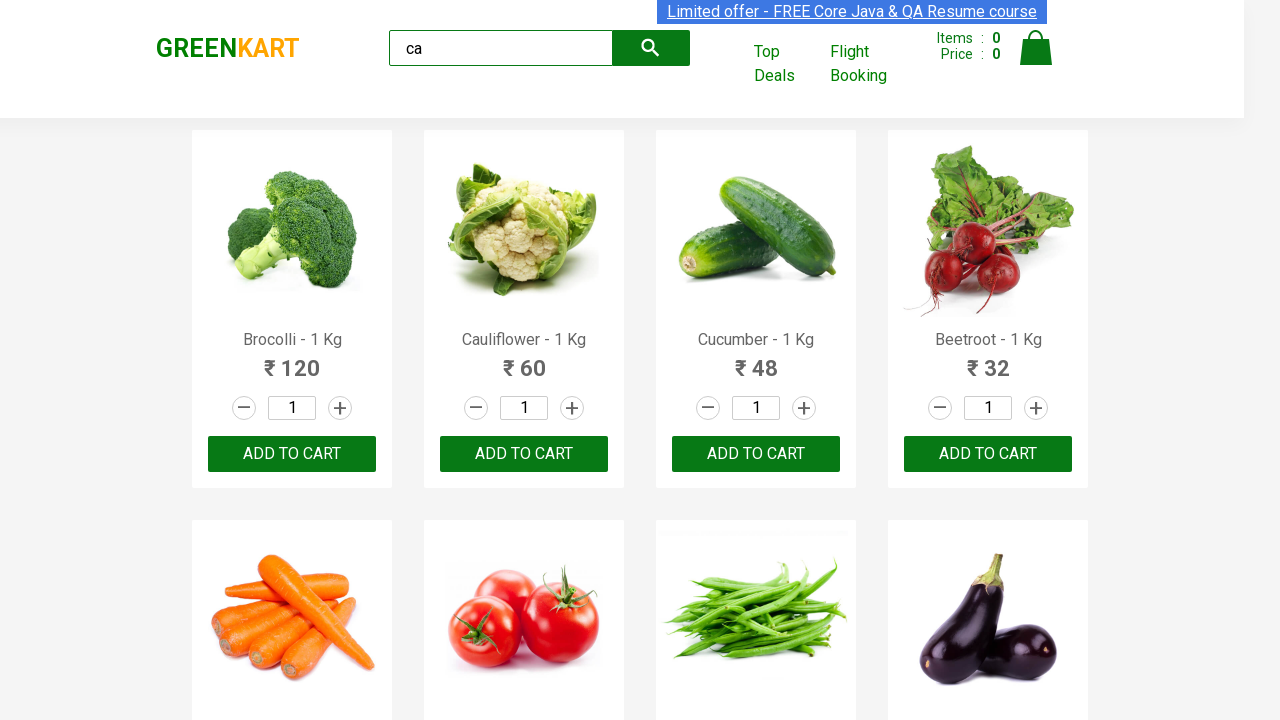

Waited 2 seconds for search results to filter
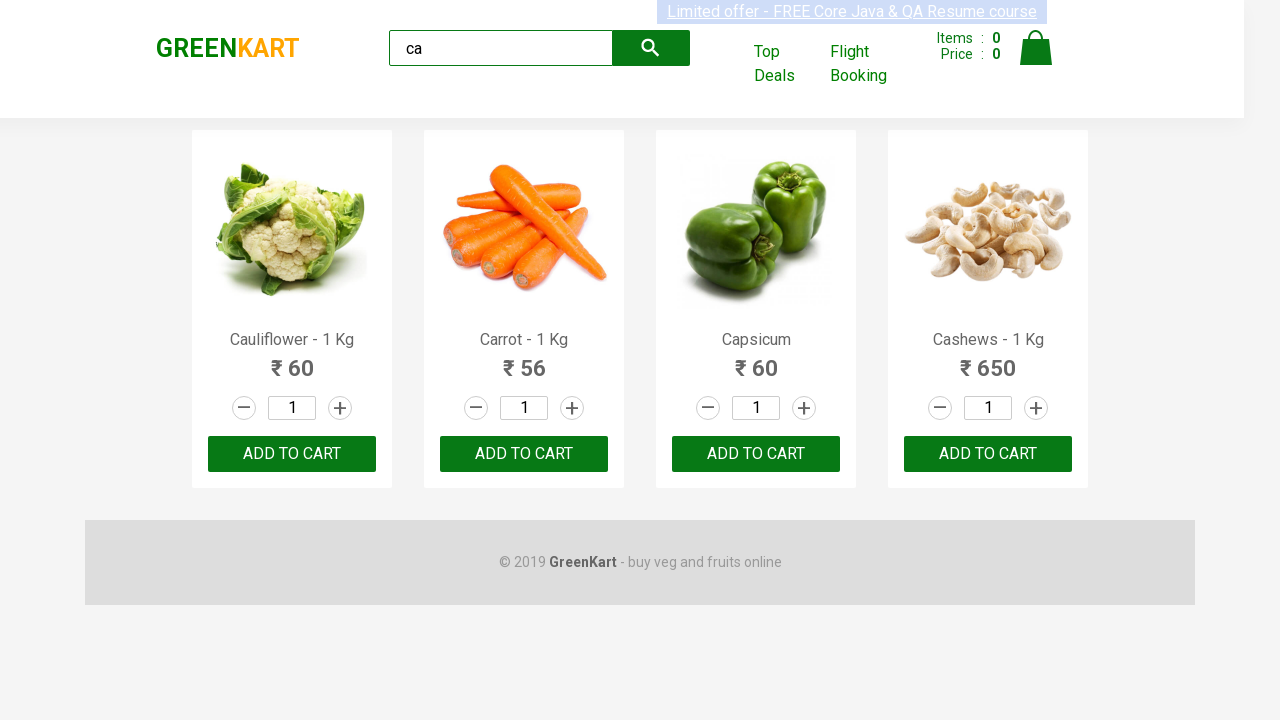

Verified visible products are displayed
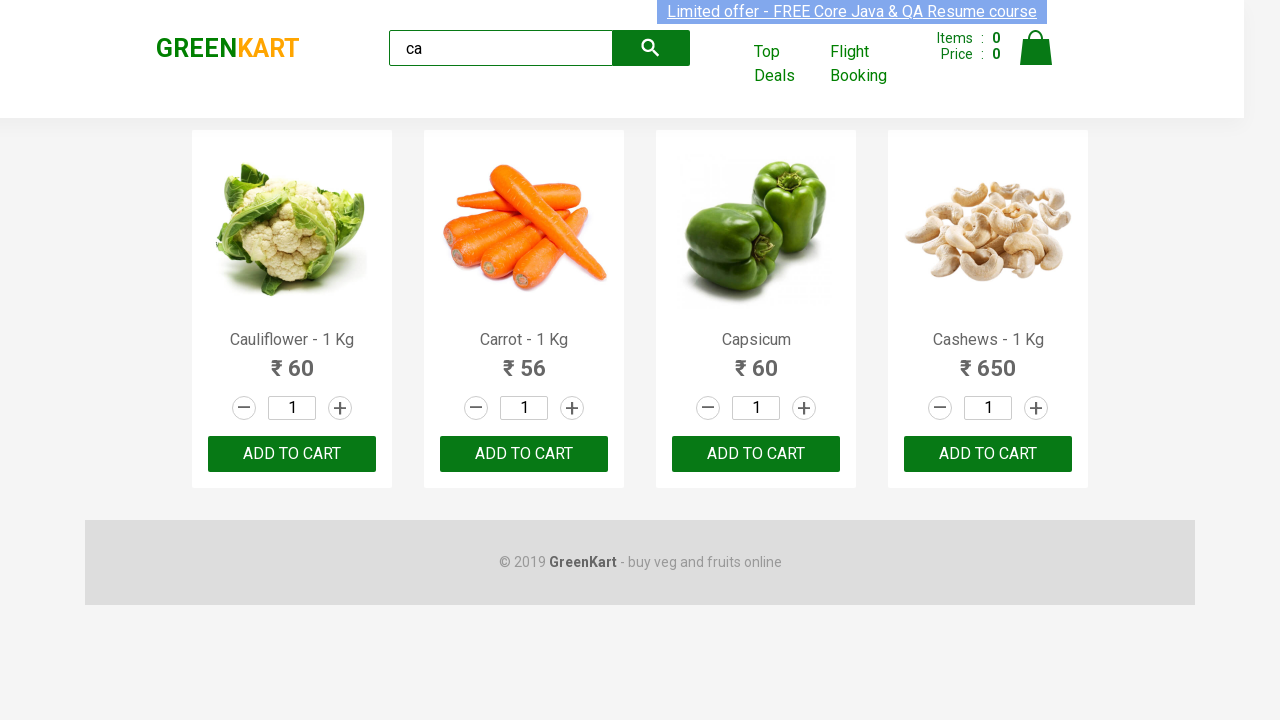

Clicked ADD TO CART button on second product at (524, 454) on .products .product >> nth=1 >> text=ADD TO CART
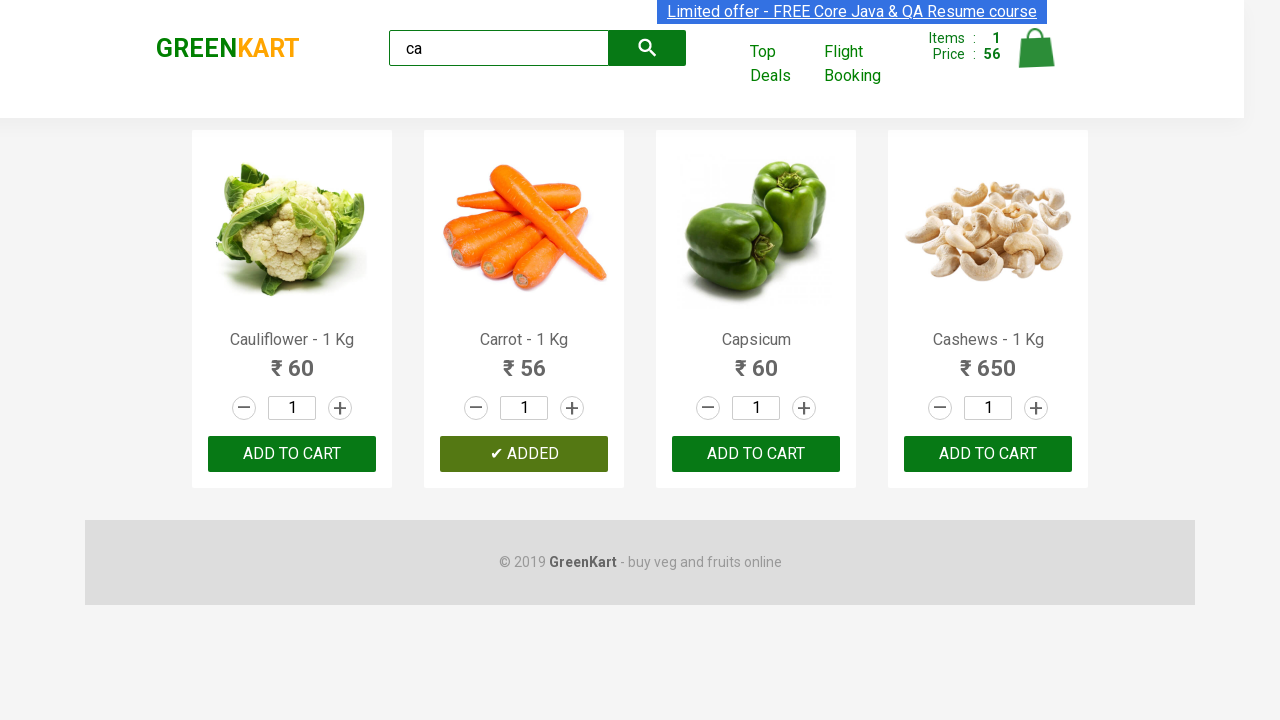

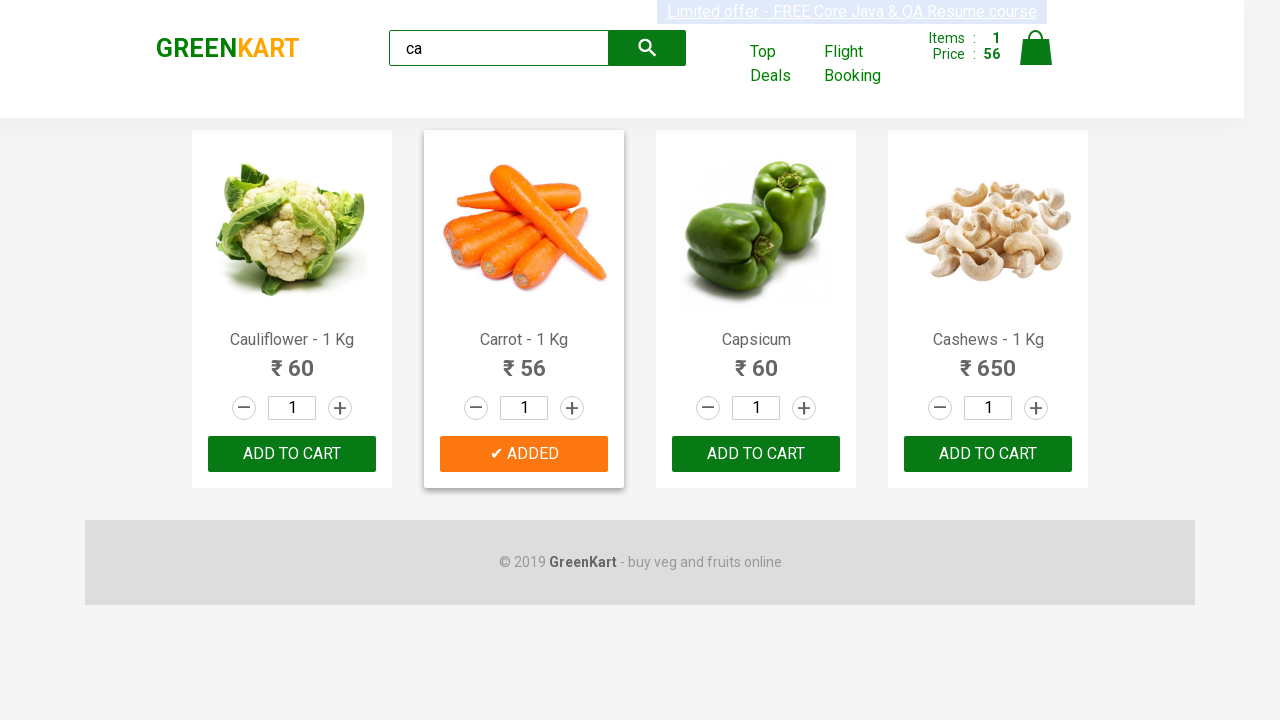